Tests dropdown selection by verifying options and selecting different values from the dropdown menu

Starting URL: http://the-internet.herokuapp.com/dropdown

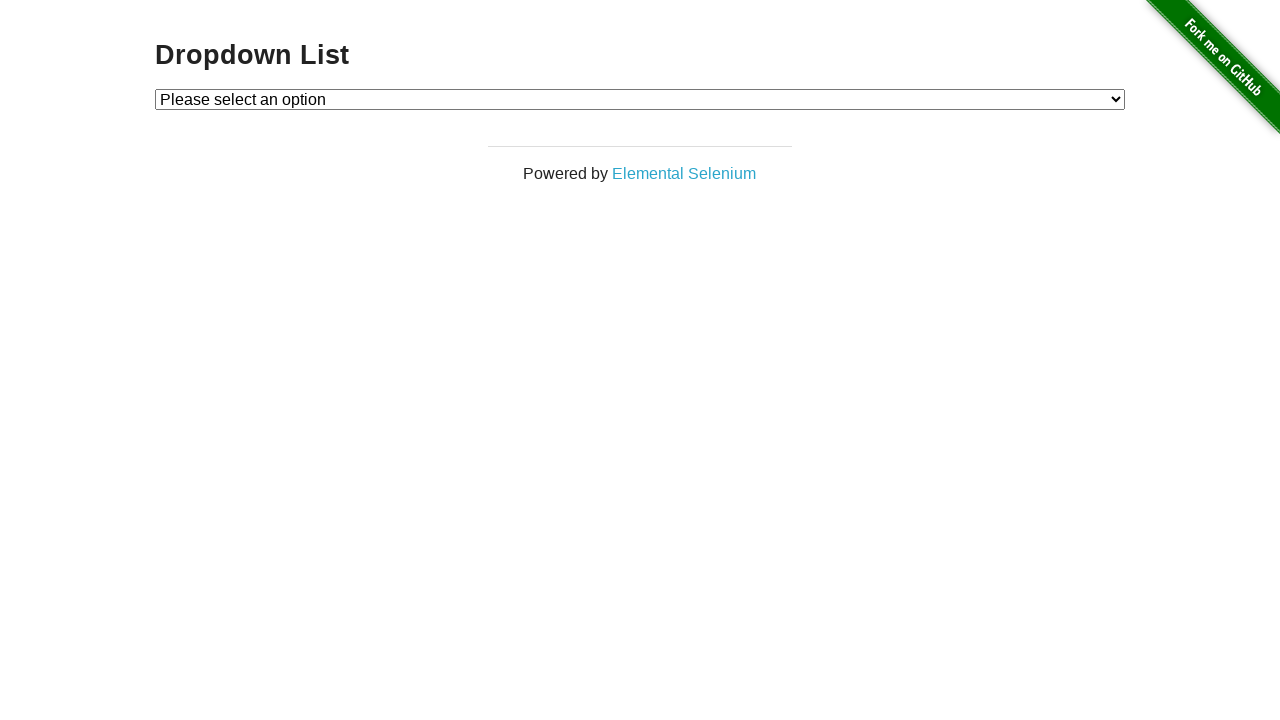

Located dropdown element with id 'dropdown'
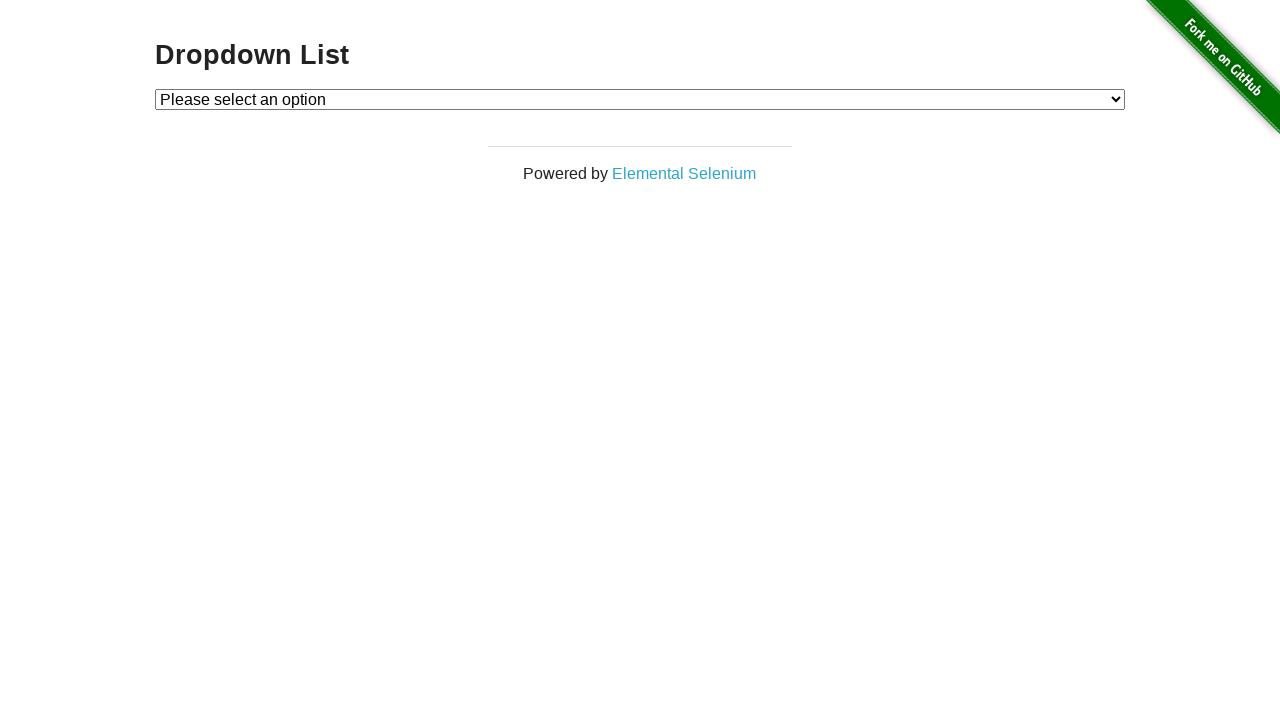

Located all option elements within dropdown
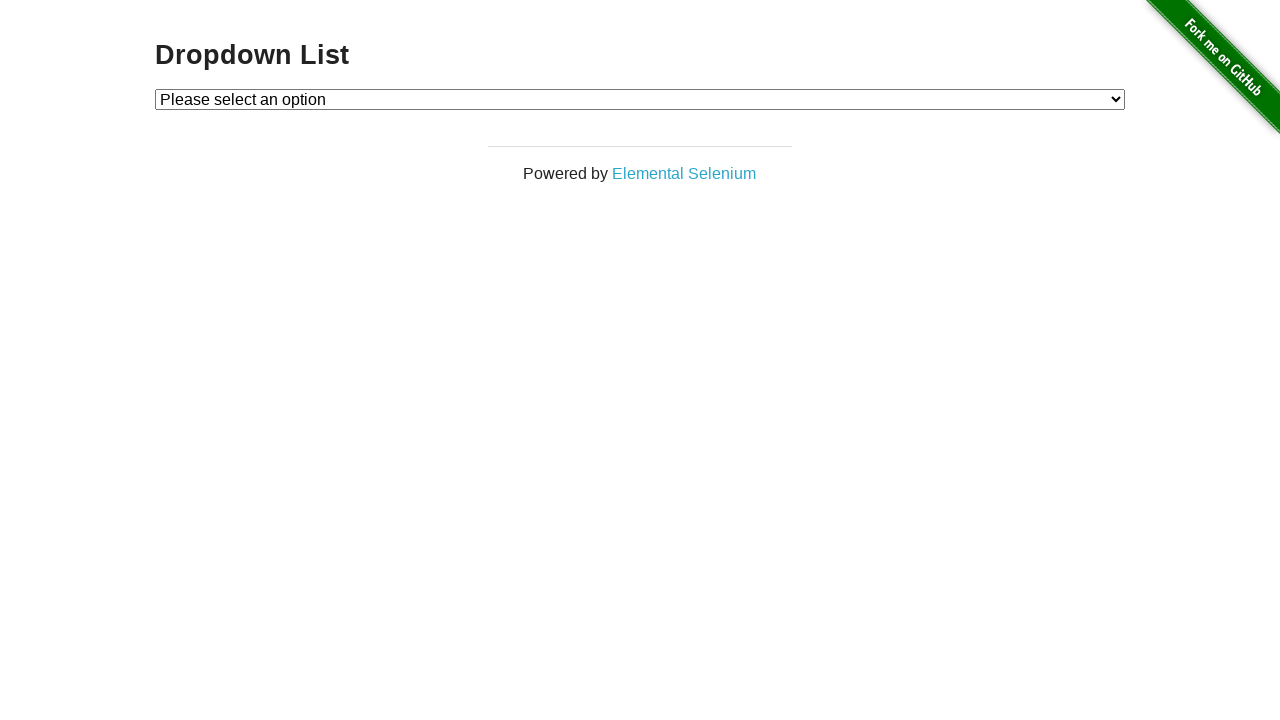

Verified first option text is 'Please select an option'
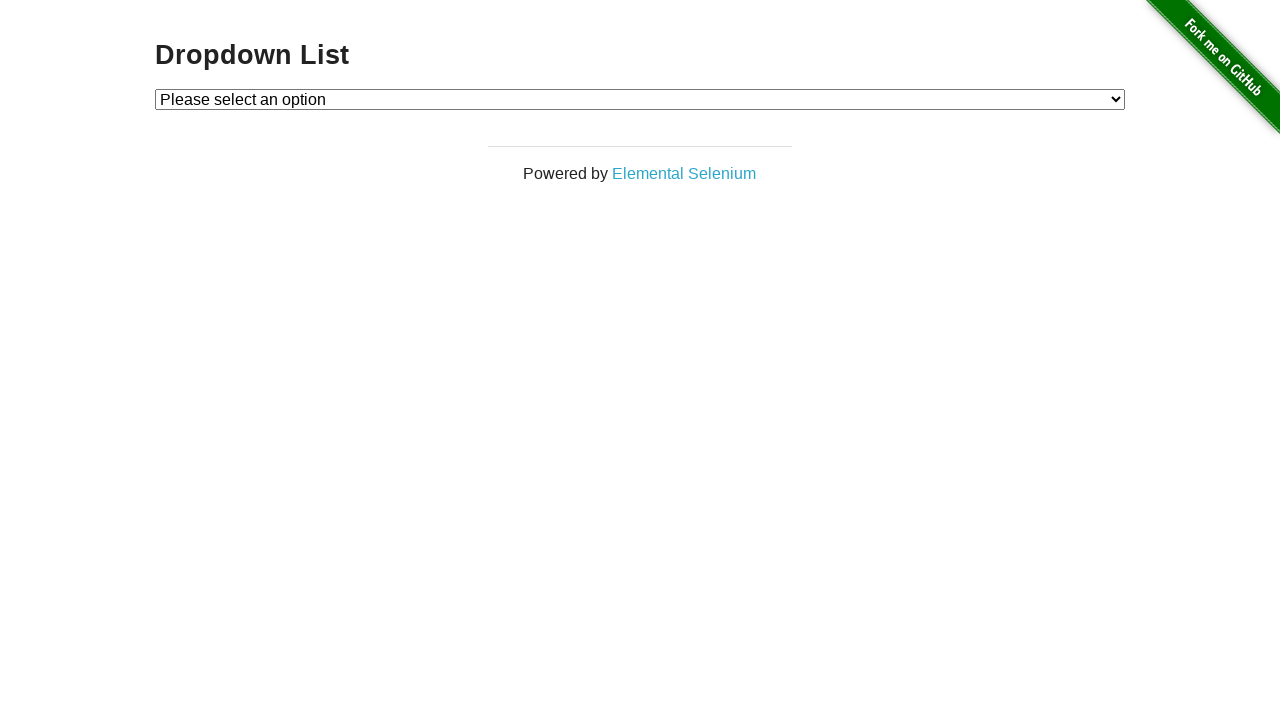

Verified second option text is 'Option 1'
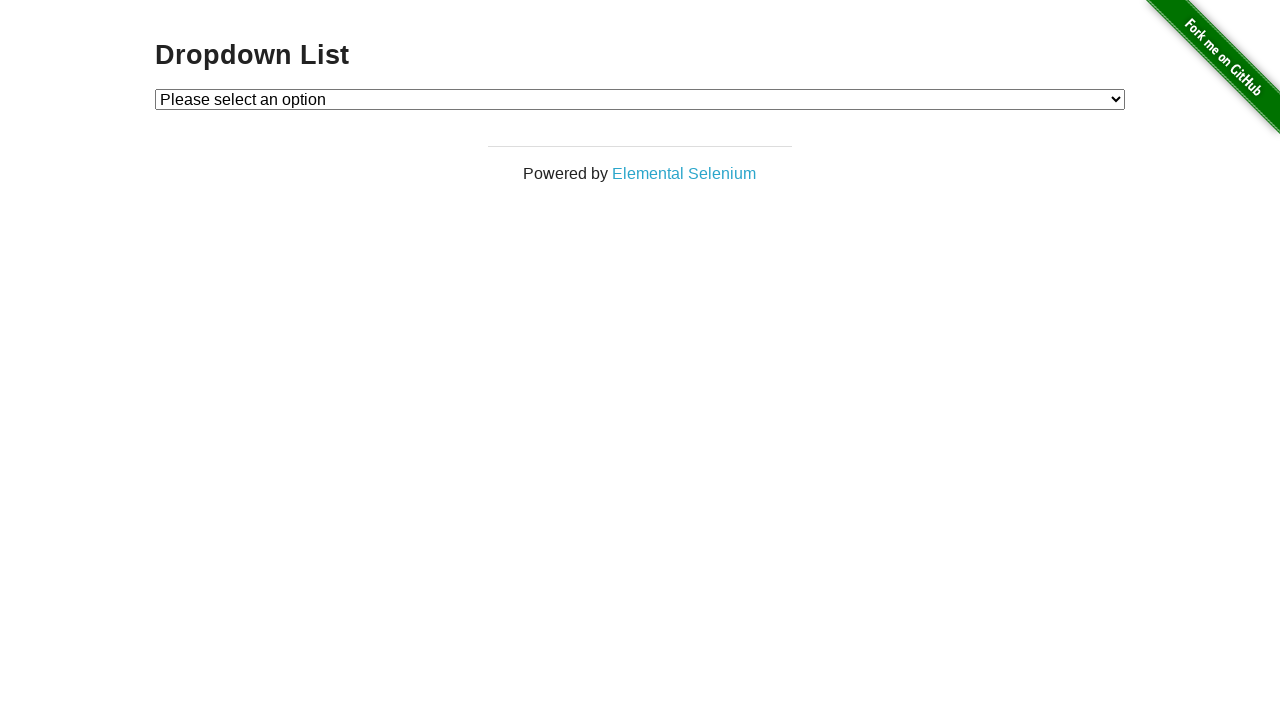

Verified third option text is 'Option 2'
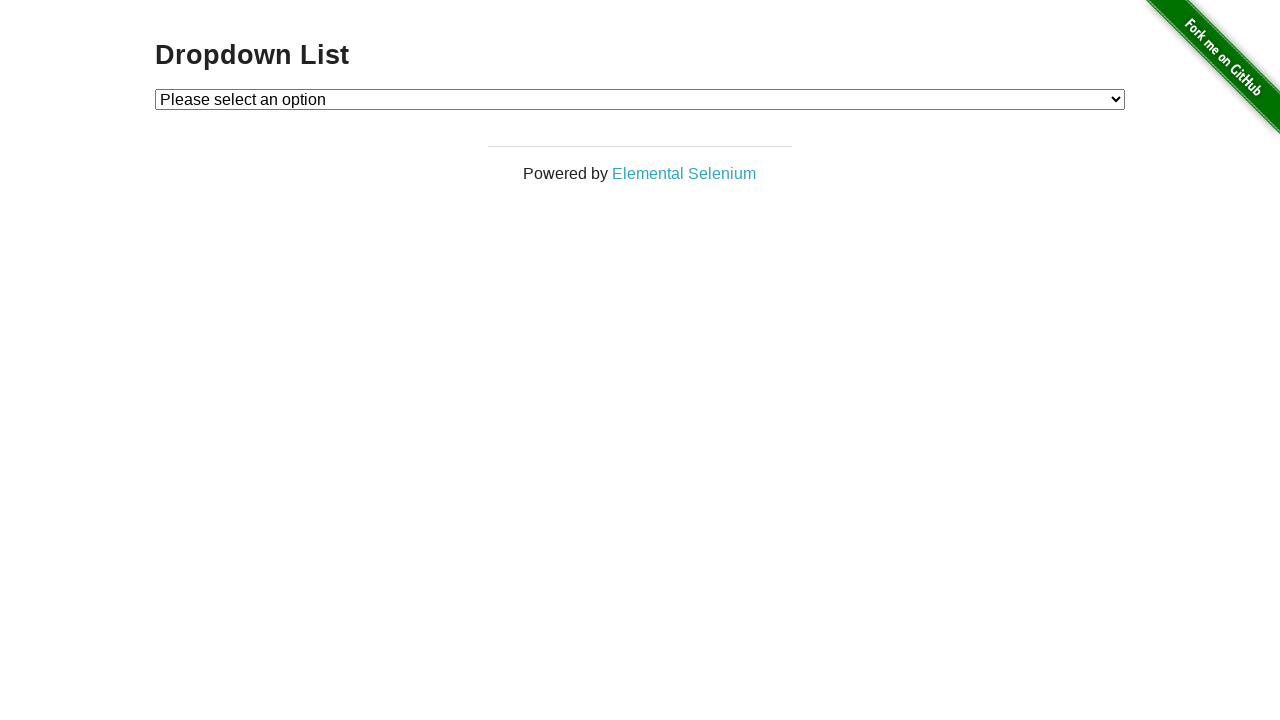

Selected Option 1 from dropdown on select[id="dropdown"]
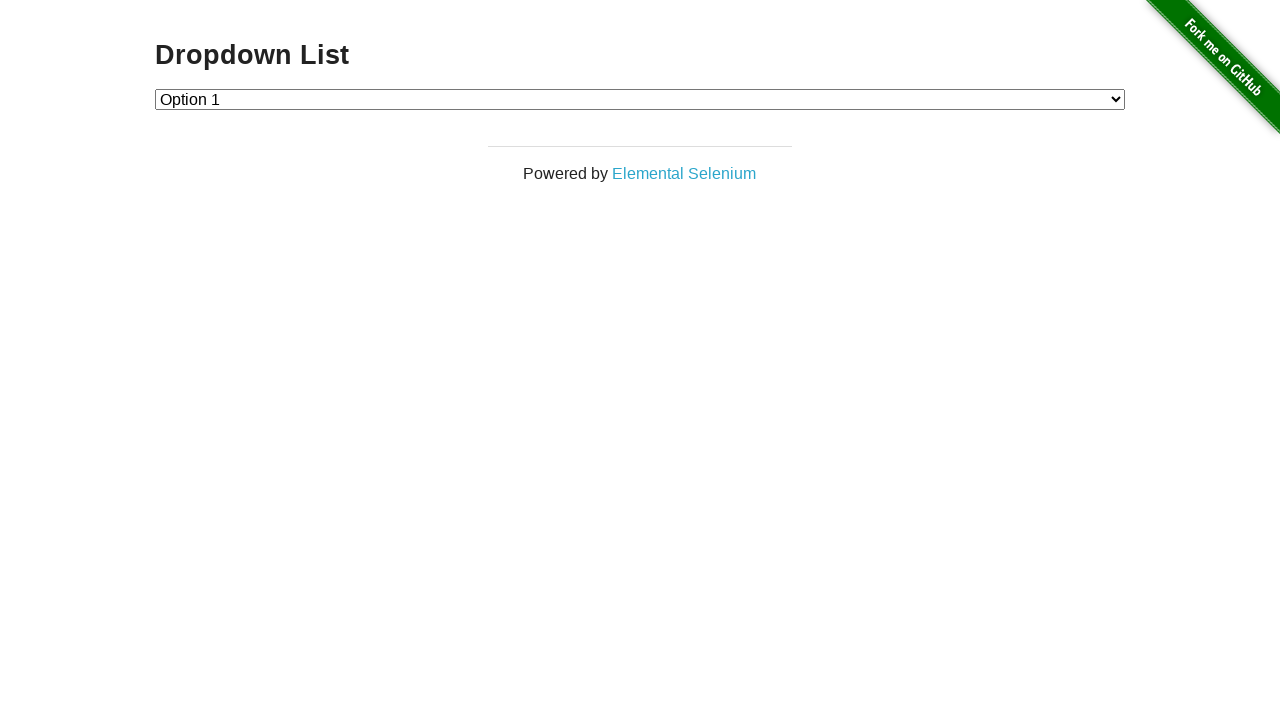

Verified Option 1 is now selected
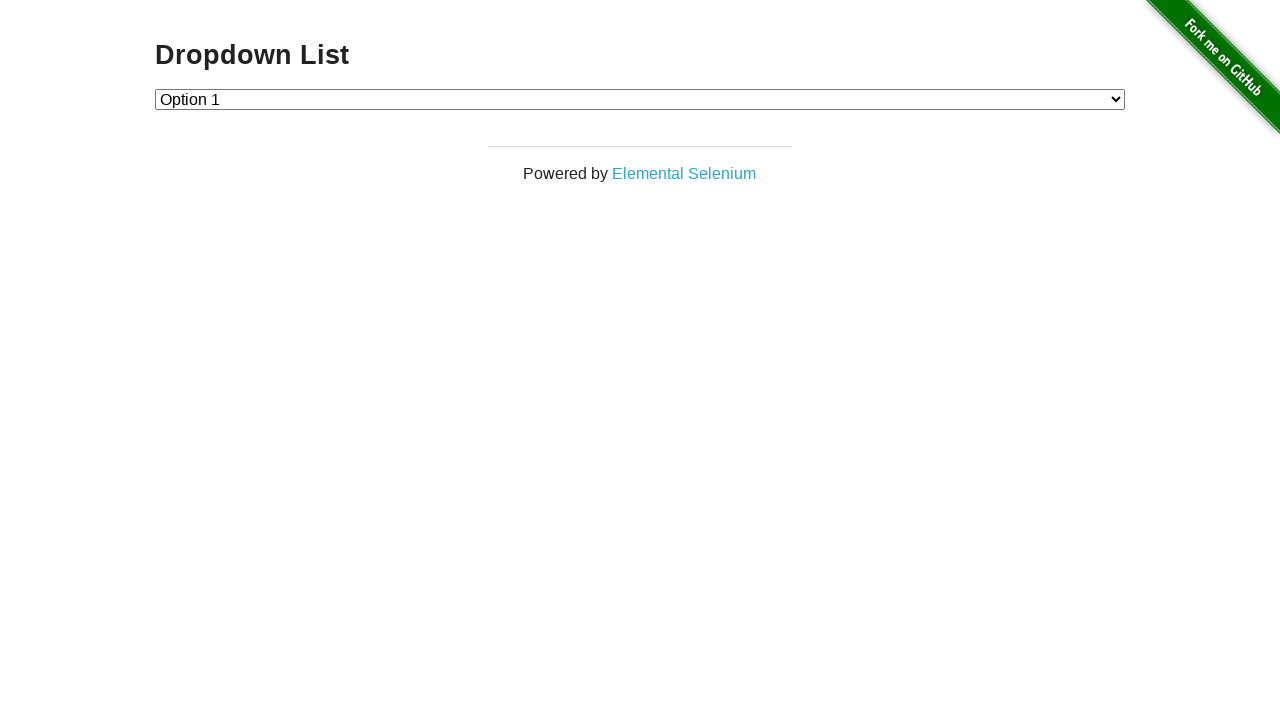

Selected Option 2 from dropdown on select[id="dropdown"]
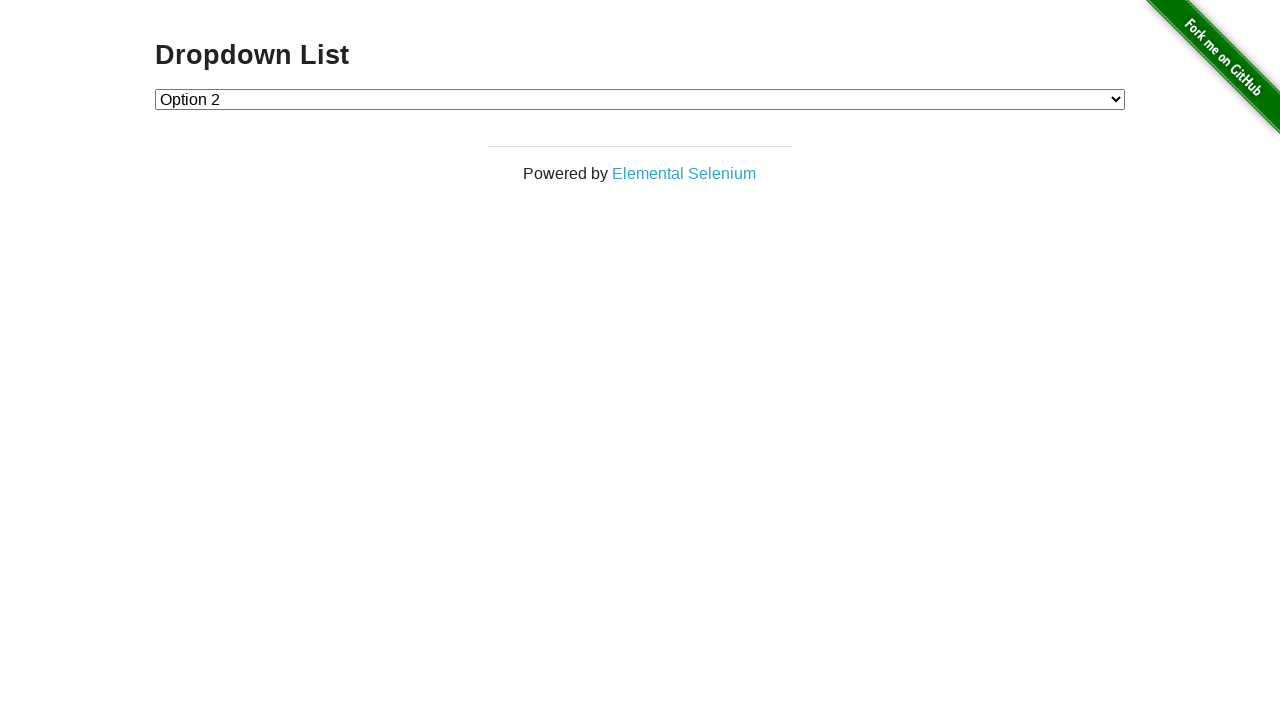

Verified Option 2 is now selected
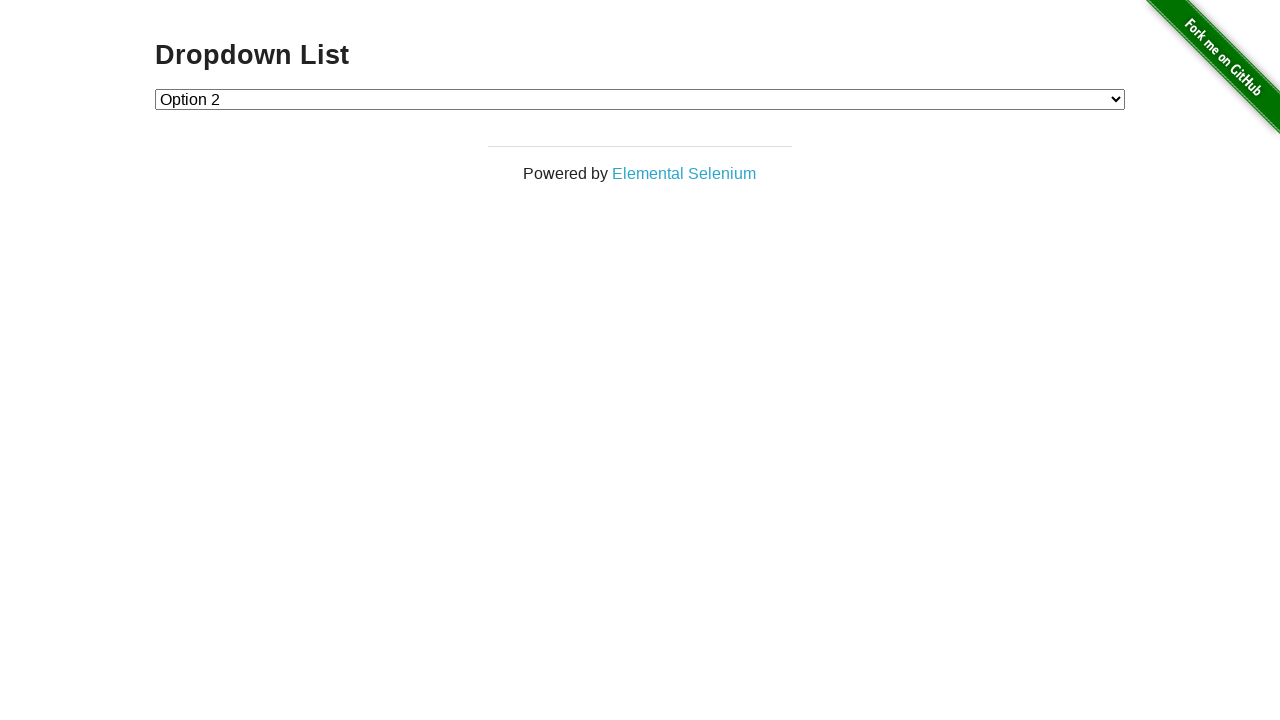

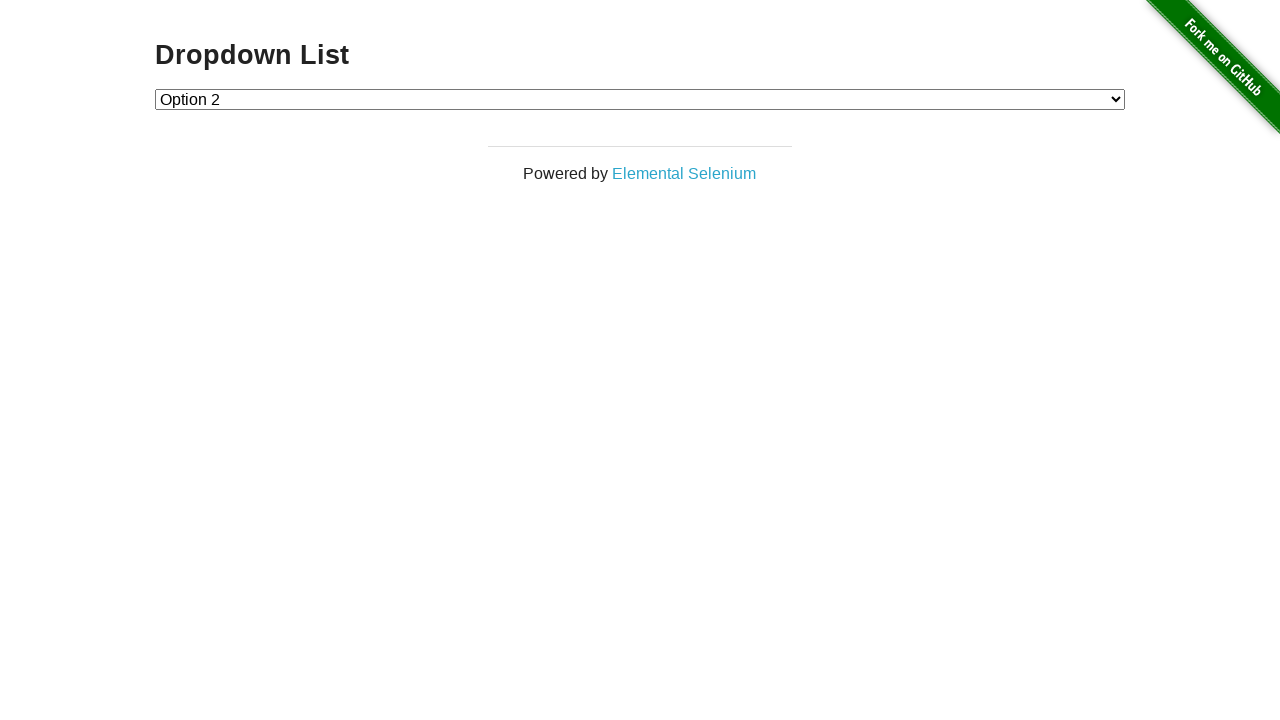